Navigates to the Income Tax India website and retrieves browser window dimensions and position information

Starting URL: https://www.incometax.gov.in/

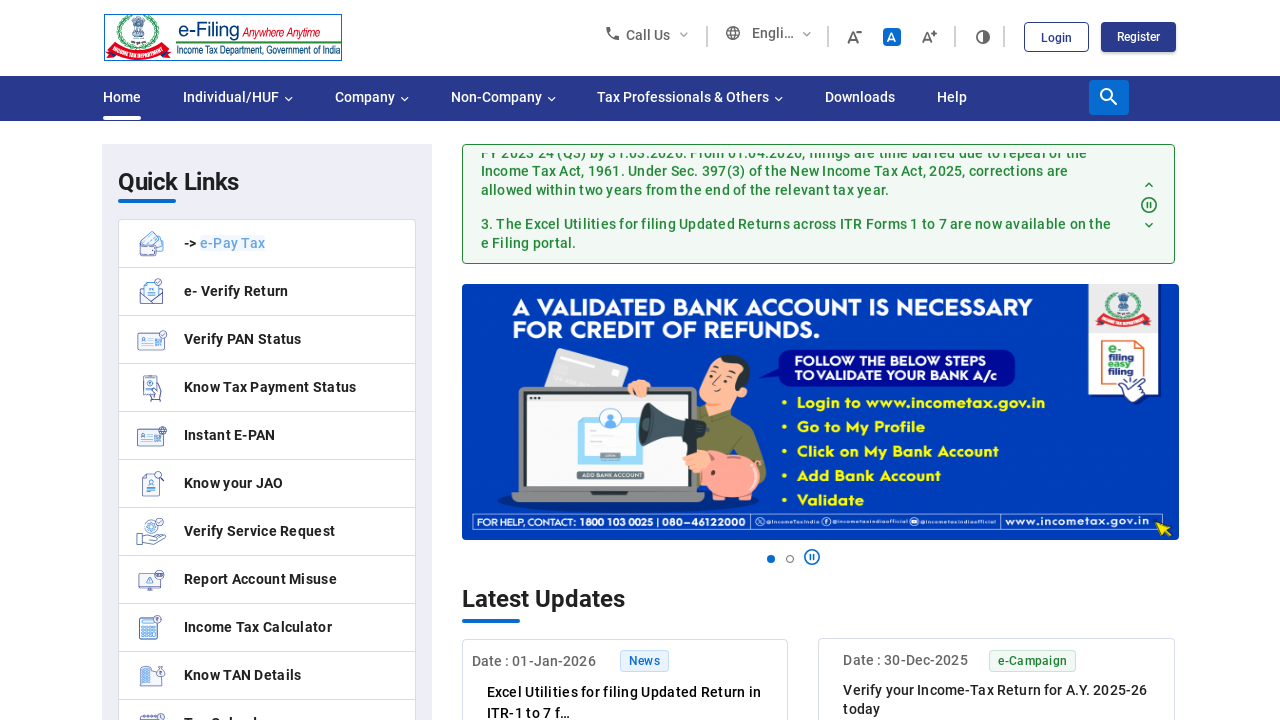

Retrieved viewport size information
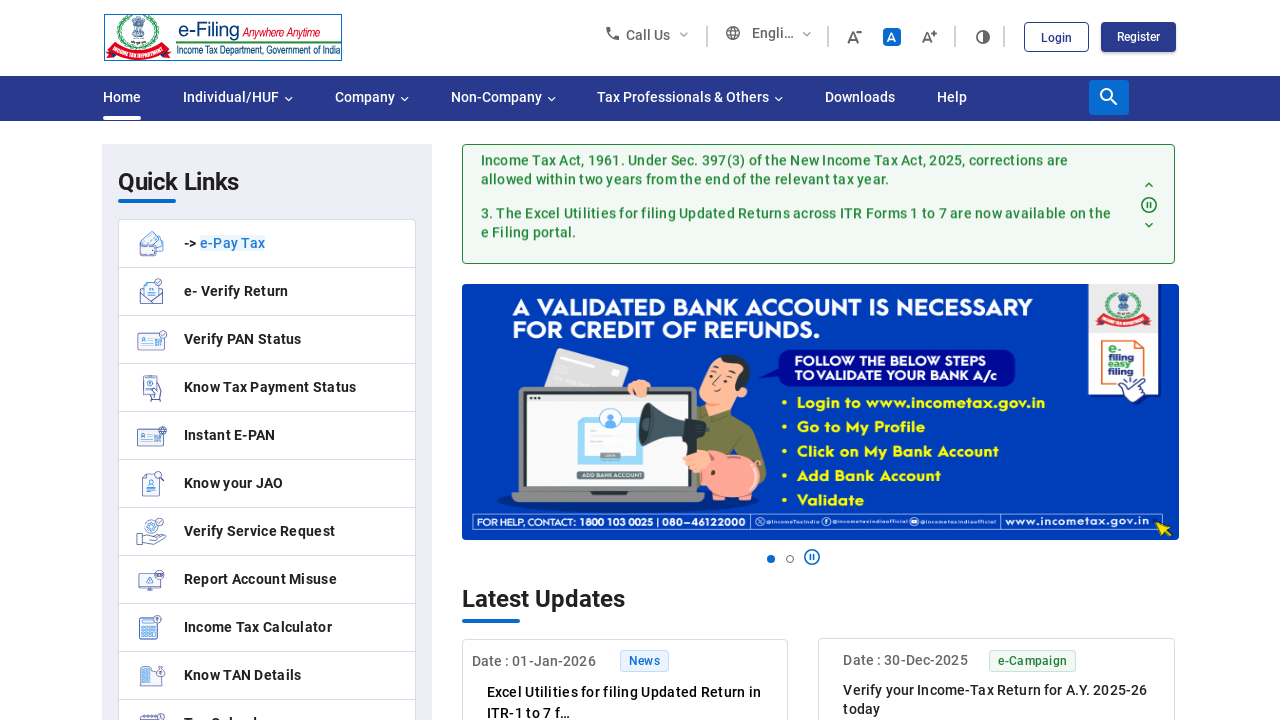

Logged window dimensions: 1280x720 pixels
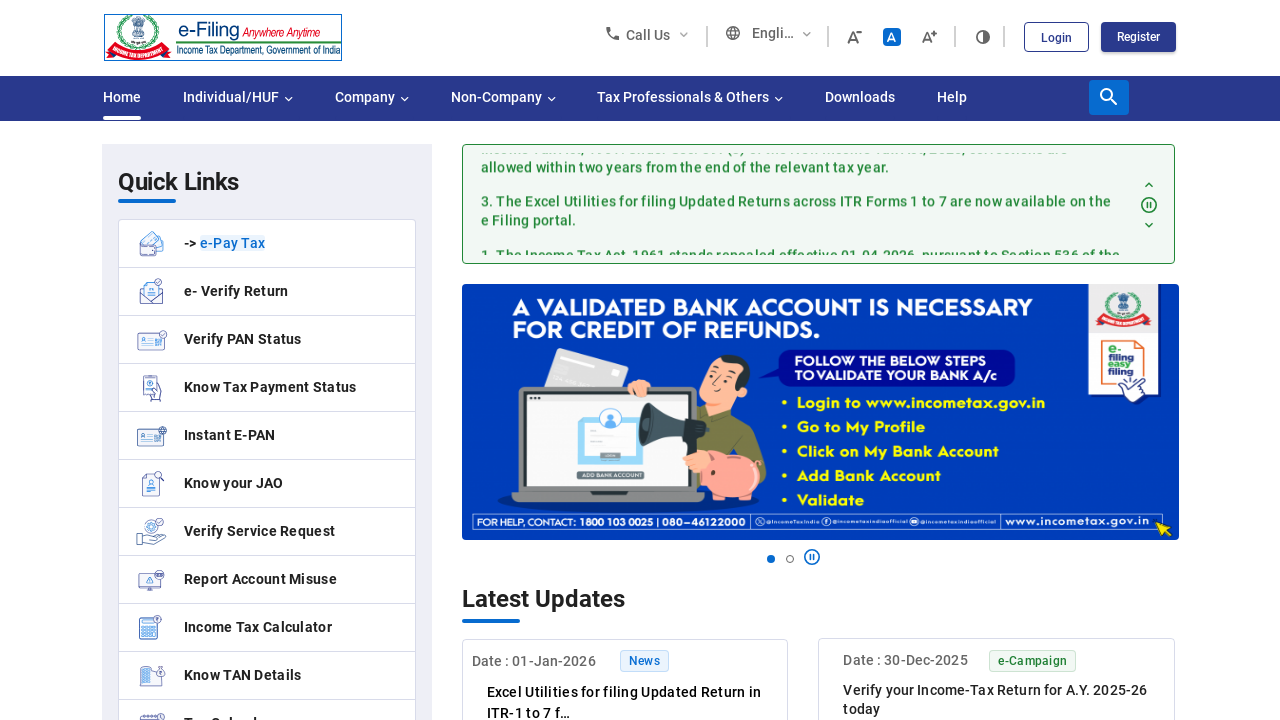

Waited for page to reach networkidle state on Income Tax India website
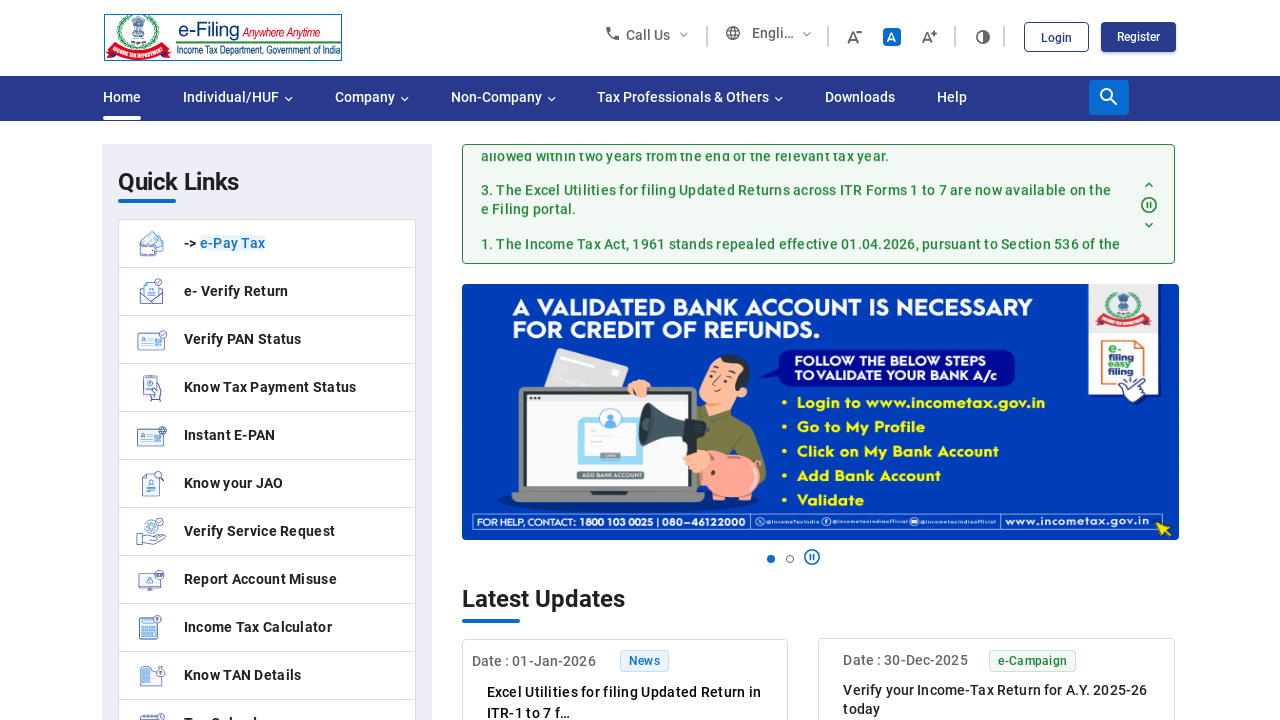

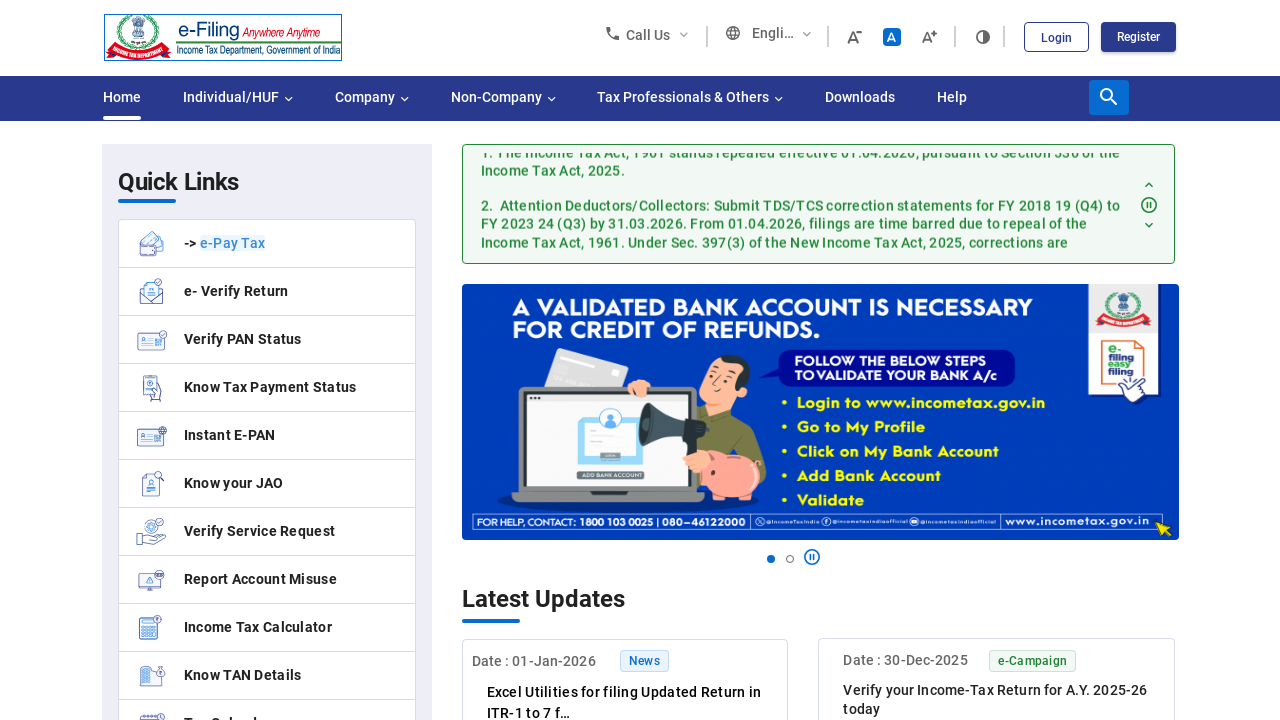